Tests login form validation when a non-existent username is provided

Starting URL: https://cms.demo.katalon.com

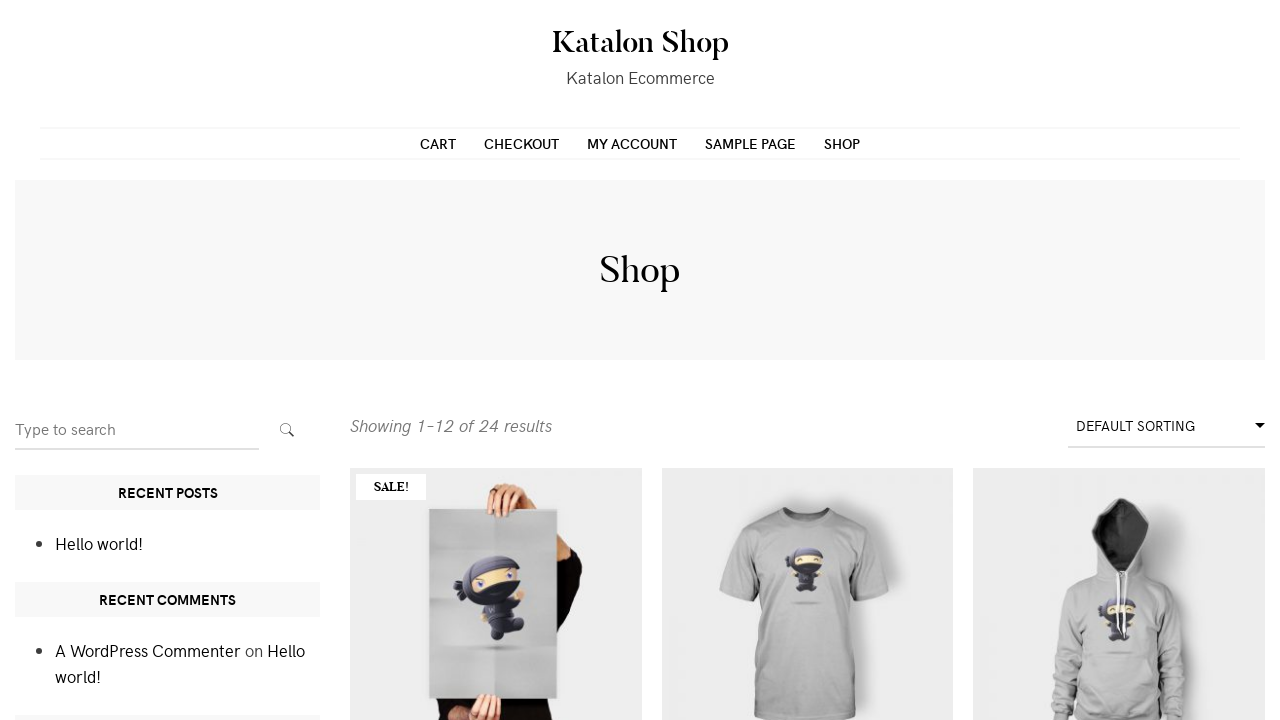

Clicked MY ACCOUNT link at (632, 143) on text=MY ACCOUNT
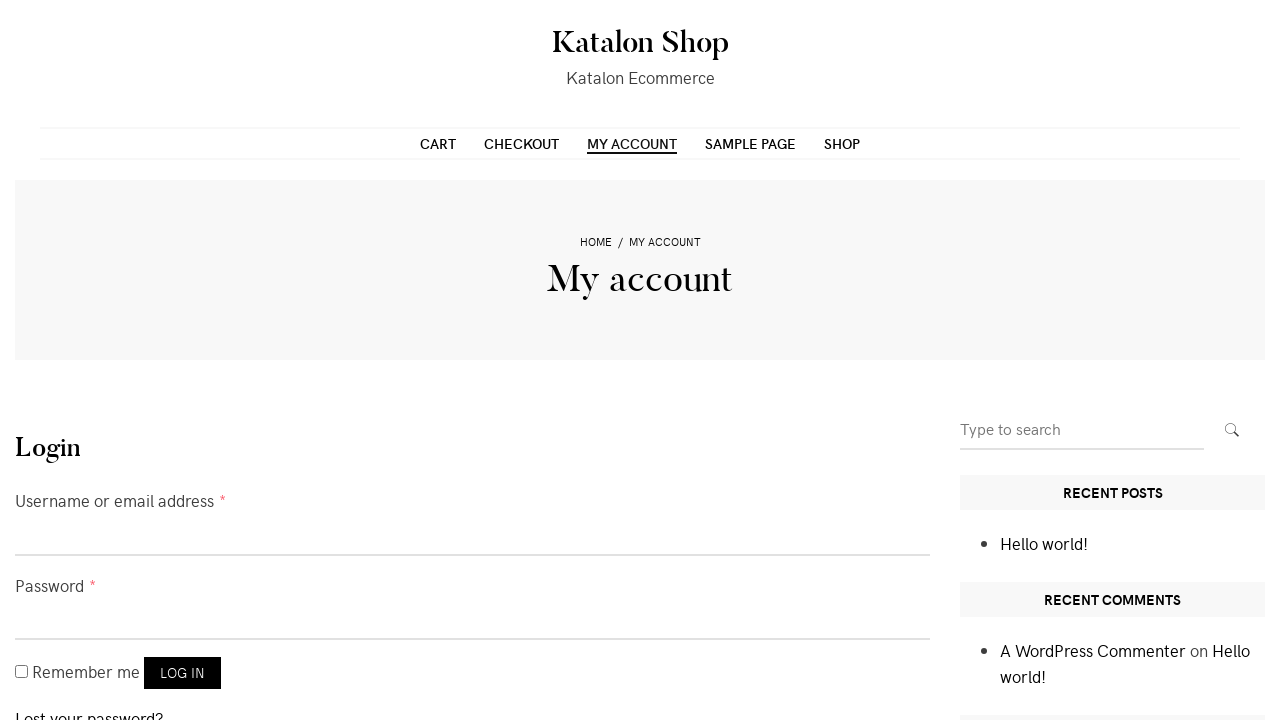

Filled username field with 'invaliduser' on #username
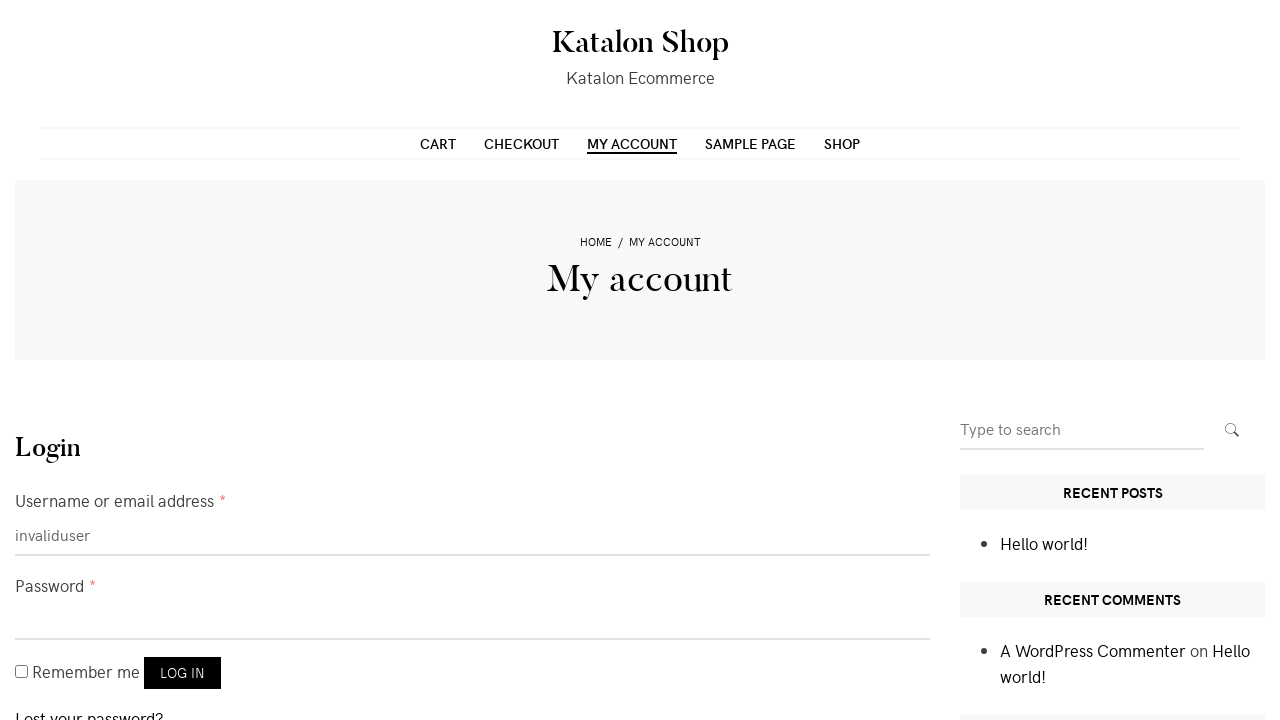

Filled password field with 'pass1234' on #password
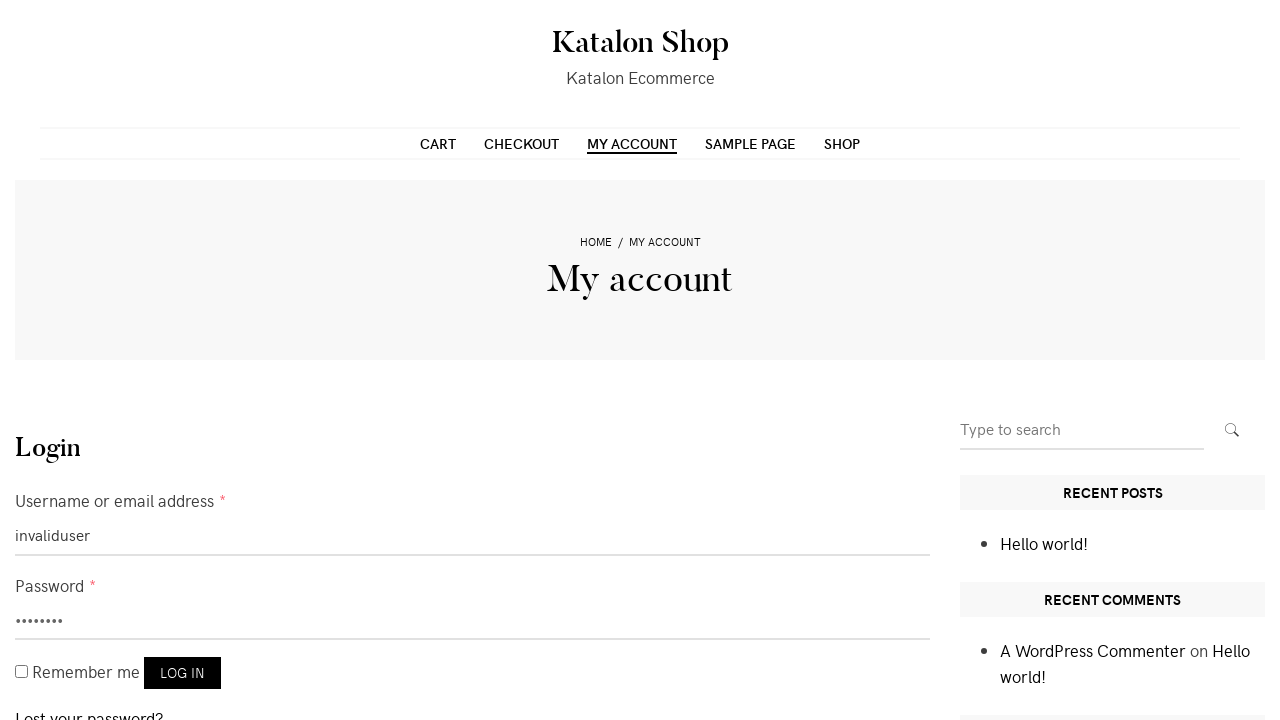

Clicked login button to attempt authentication with non-existent user at (182, 673) on button[name='login']
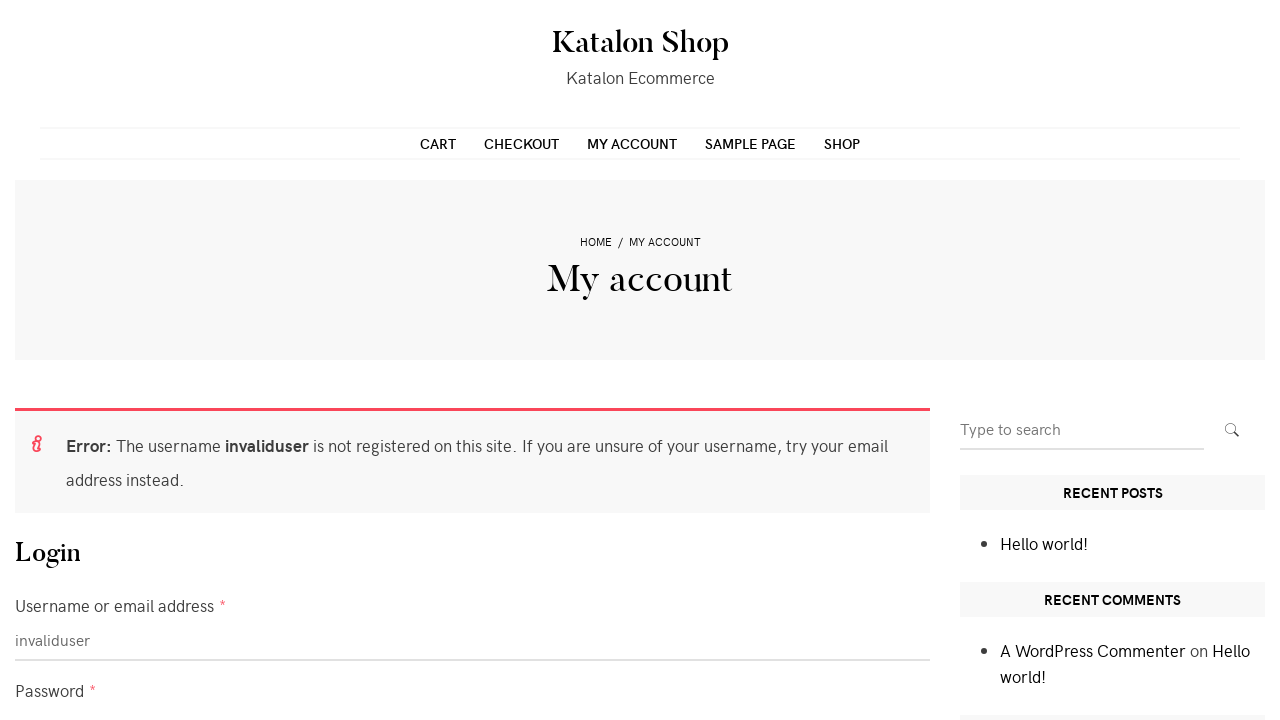

Error message appeared confirming user does not exist
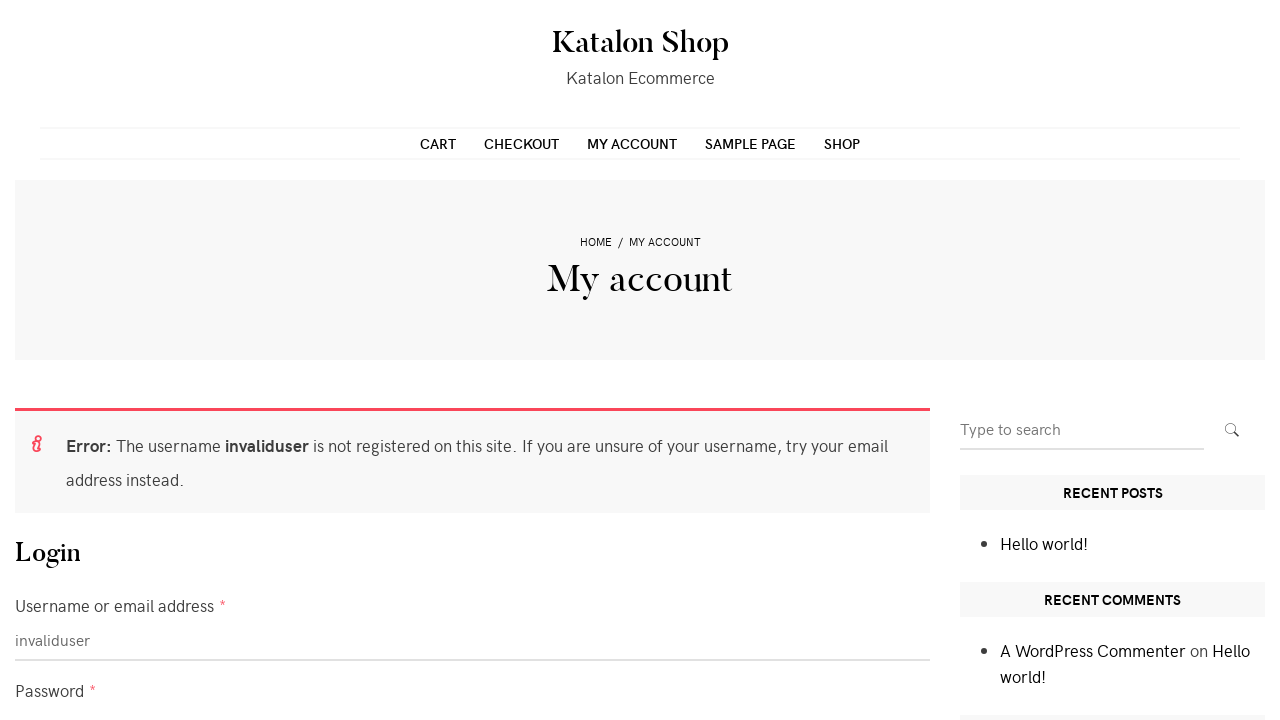

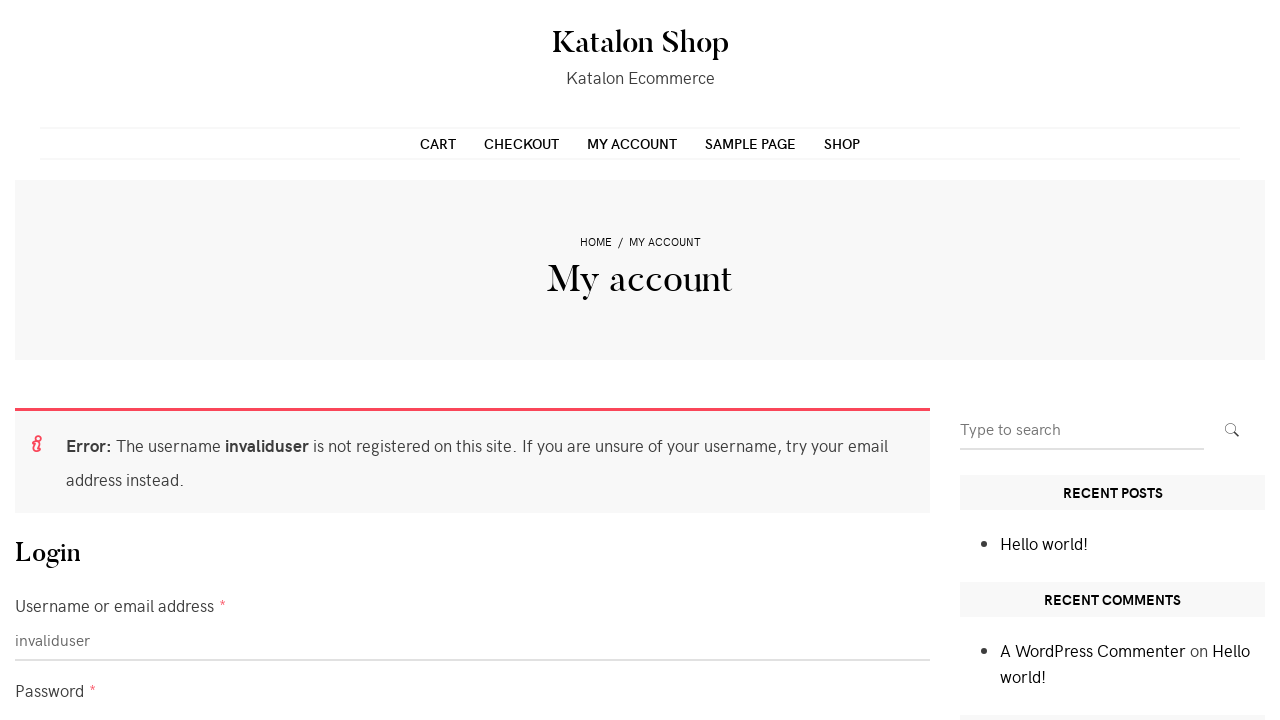